Tests that the overview panel closes when clicking the close control button on the keyboard accessibility demo page

Starting URL: http://build.fluidproject.org/infusion/demos/keyboard-a11y/

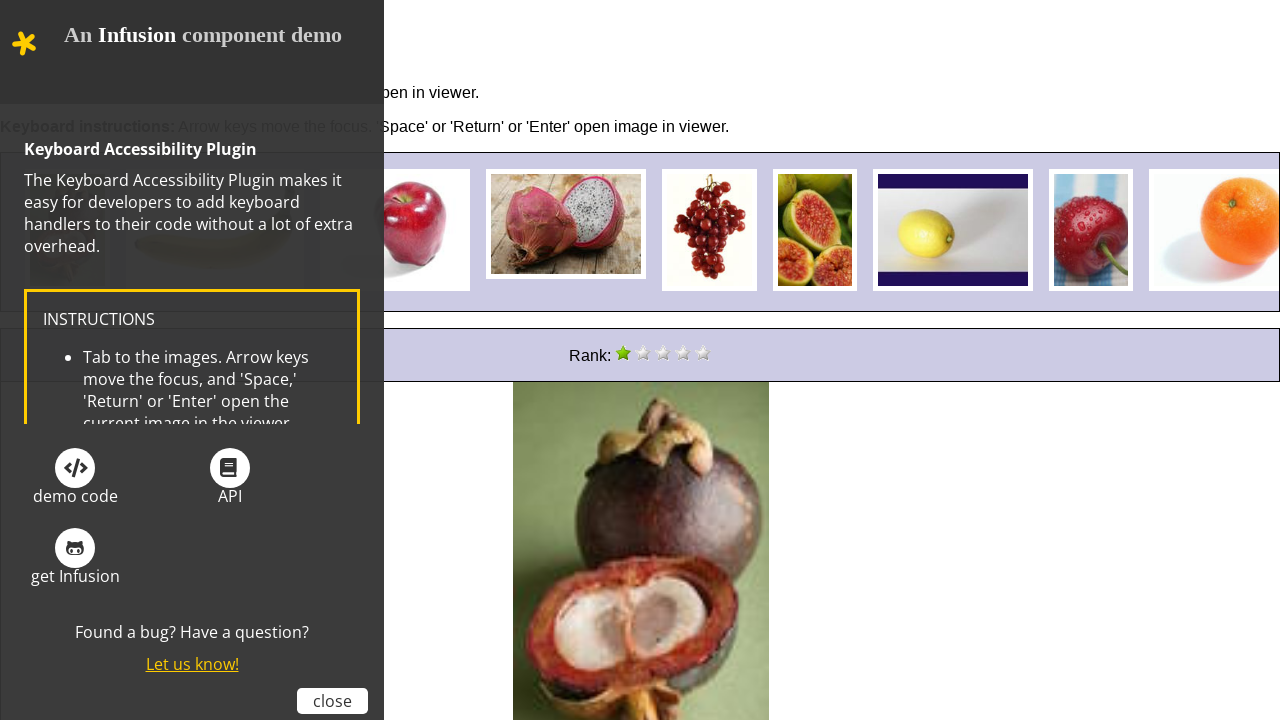

Clicked the overview panel close control button at (332, 701) on .fl-overviewPanel-closeControl
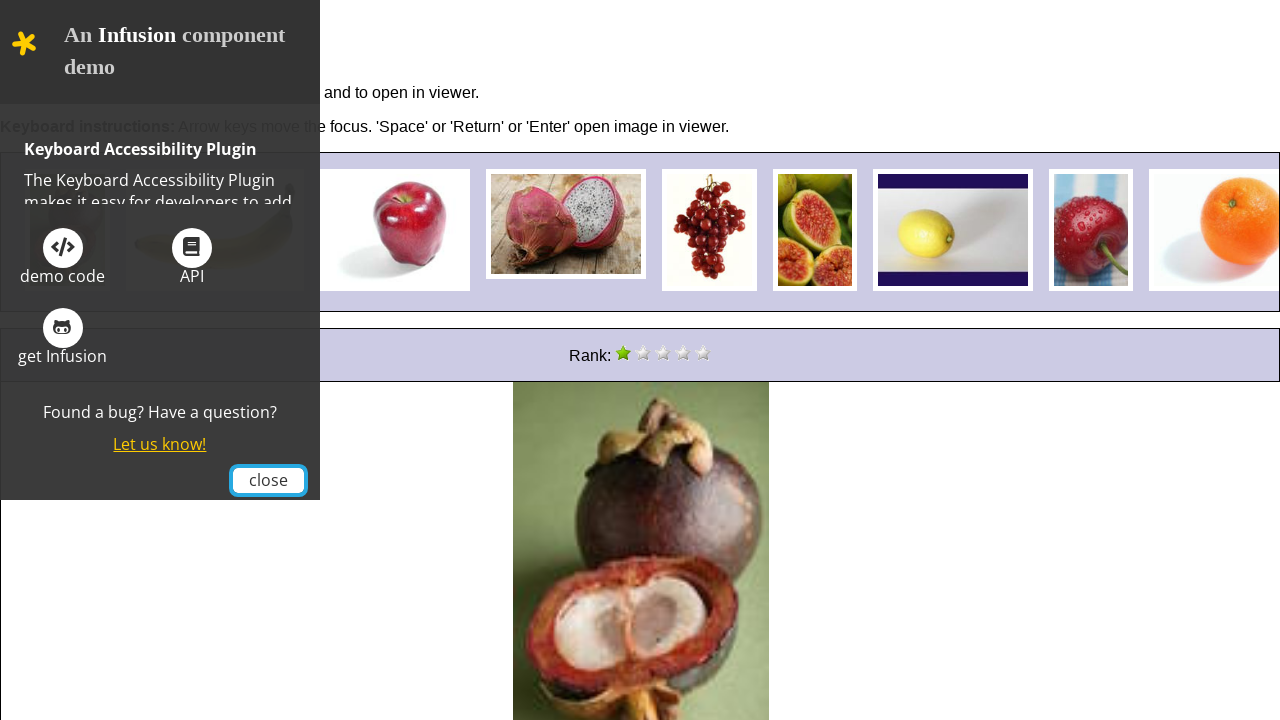

Verified that the overview panel is closed by confirming aria-expanded attribute is 'false'
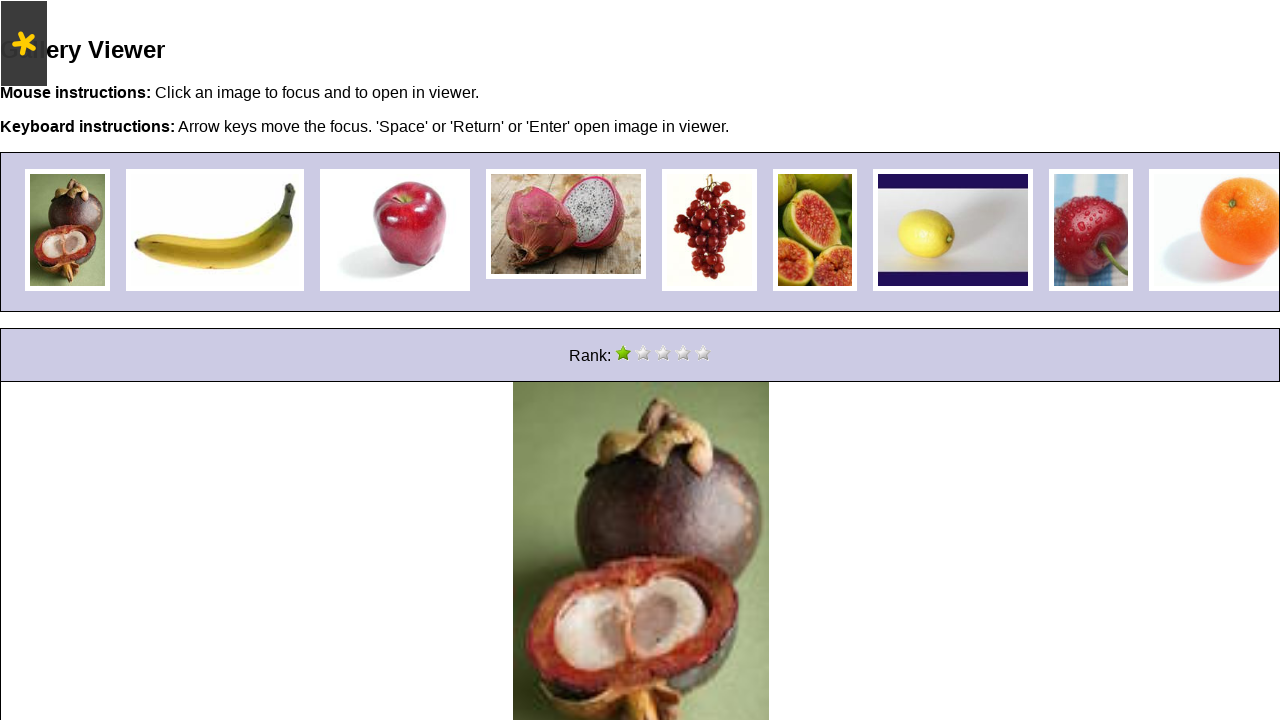

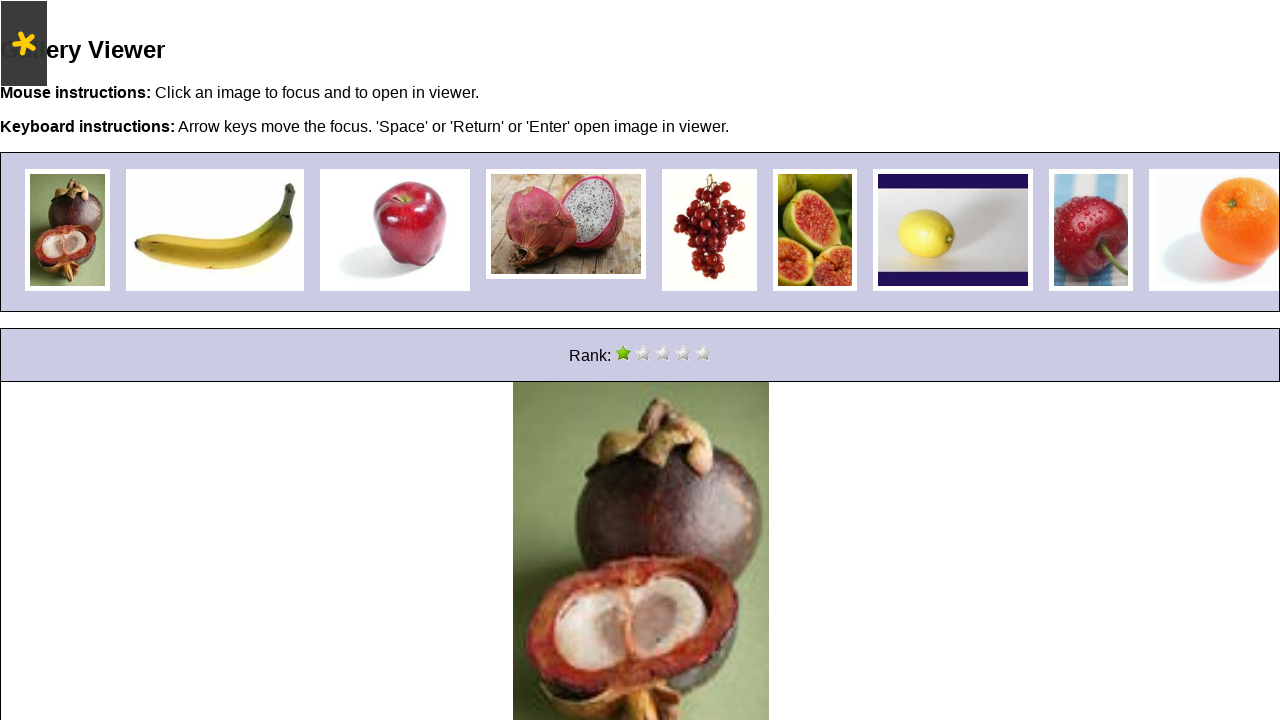